Tests form submission on Selenium's demo web form page by filling text and password fields, submitting the form, and verifying a confirmation message appears.

Starting URL: https://www.selenium.dev/selenium/web/web-form.html

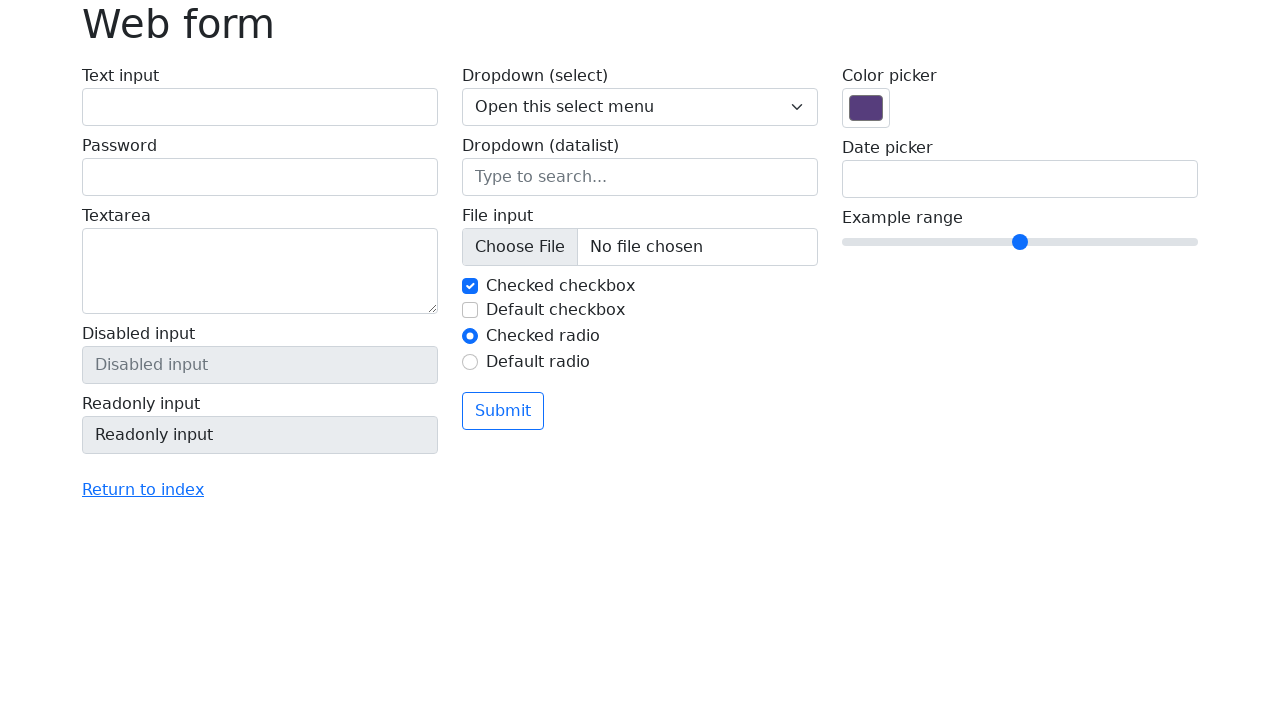

Set viewport size to 1920x1080
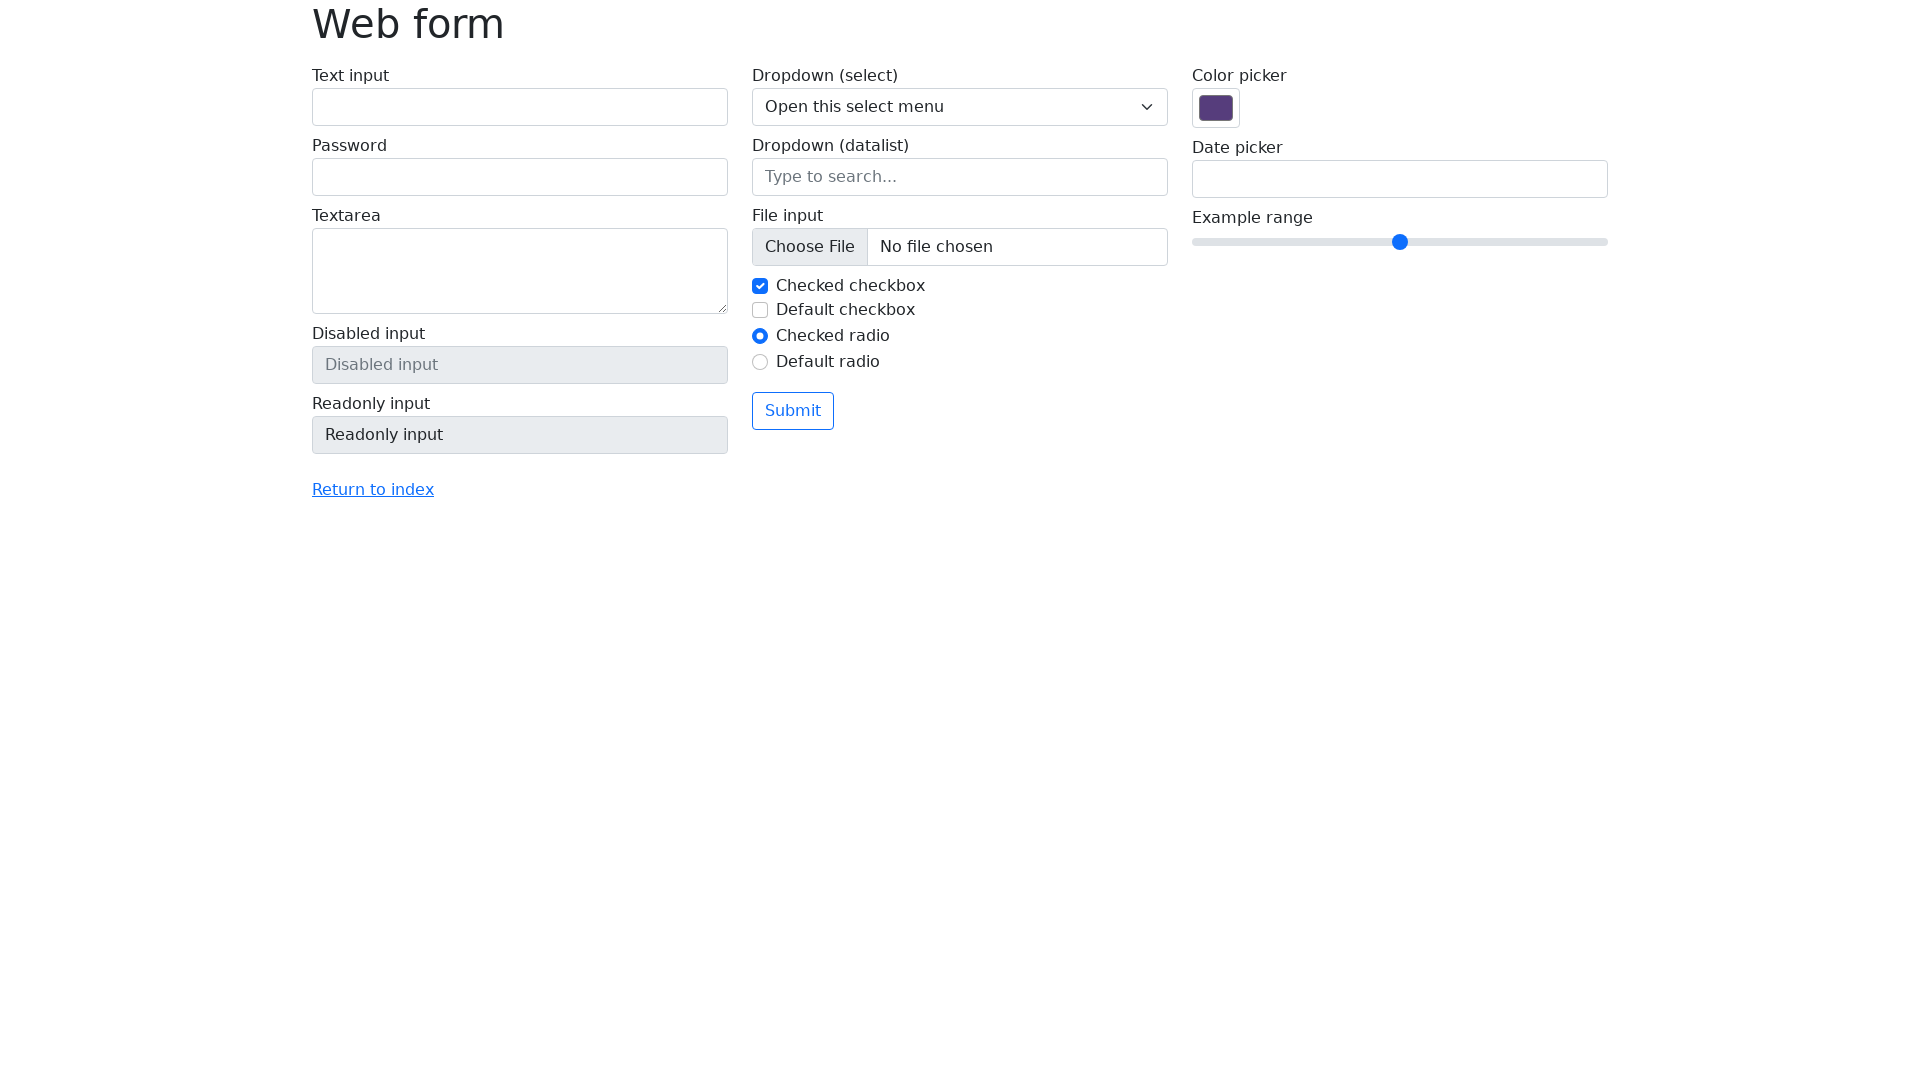

Filled text field with 'testuser' on #my-text-id
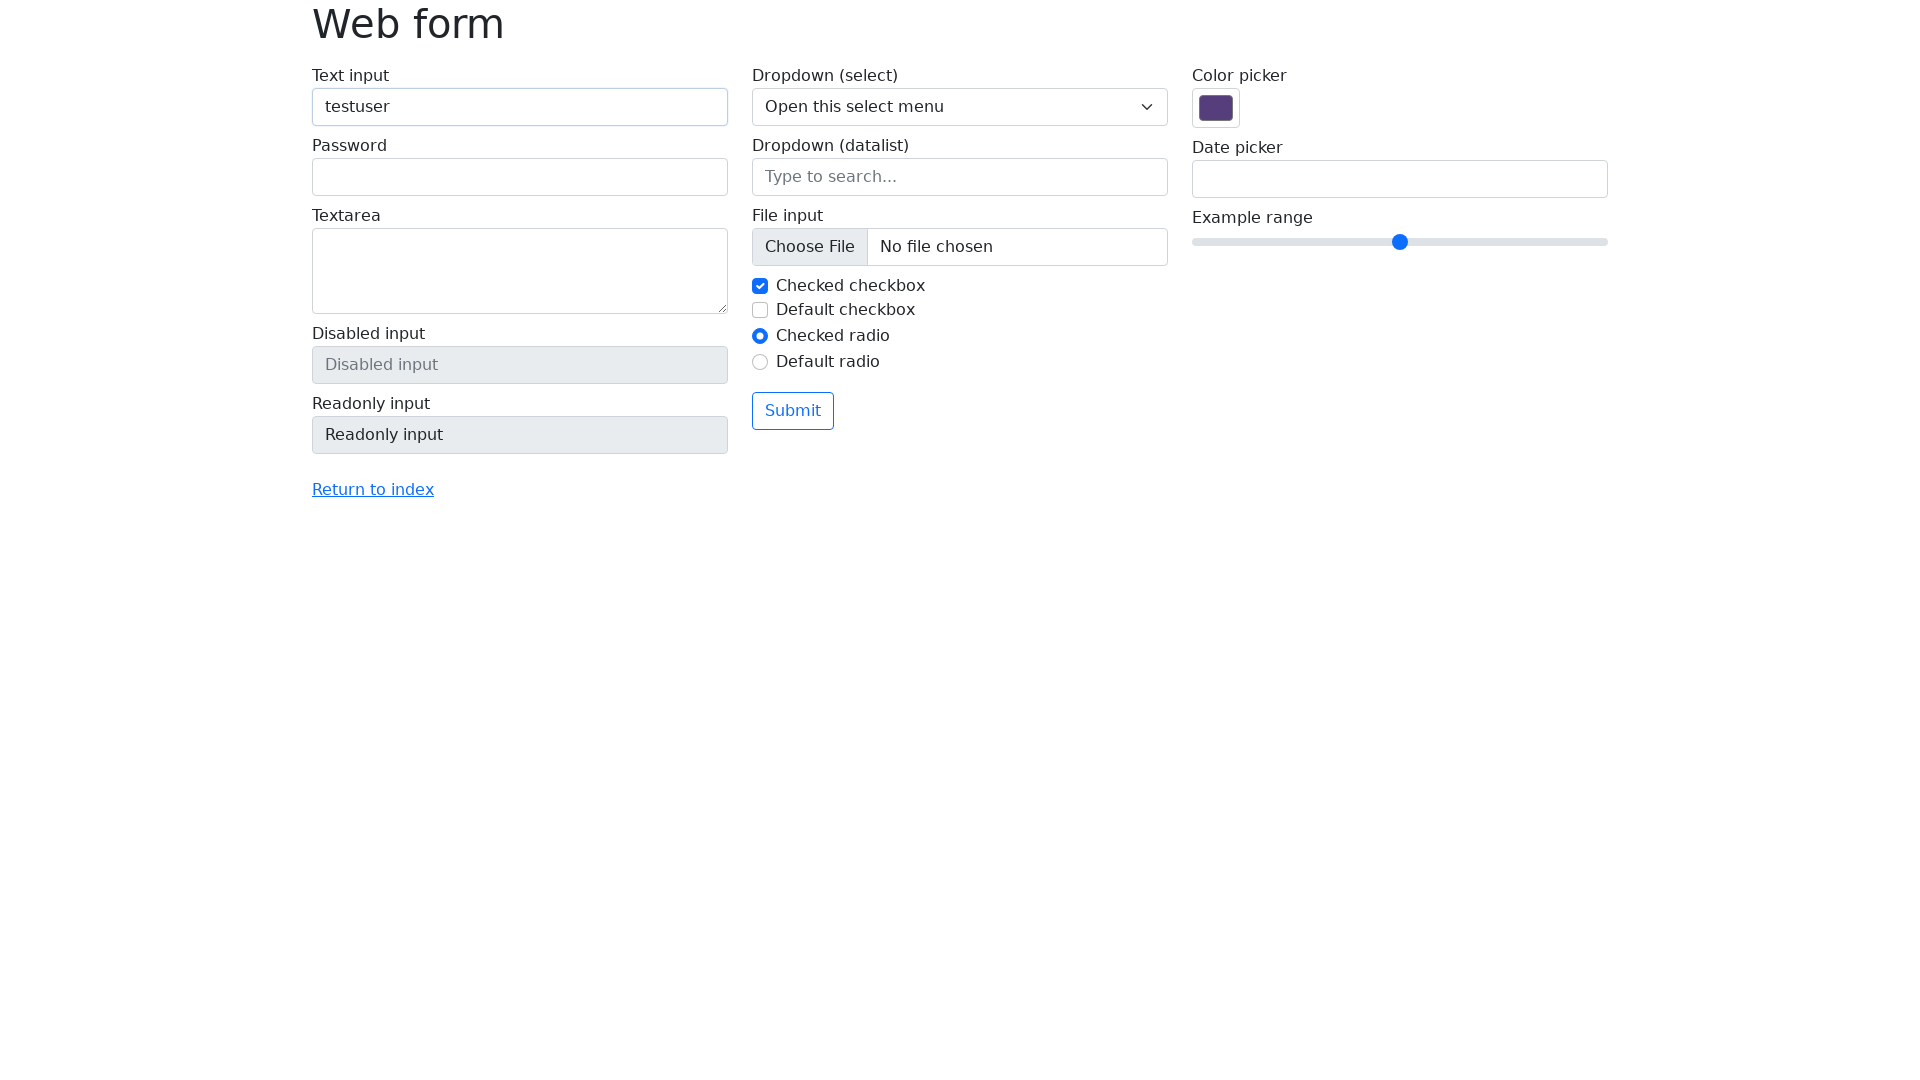

Filled password field with 'password123' on input[name='my-password']
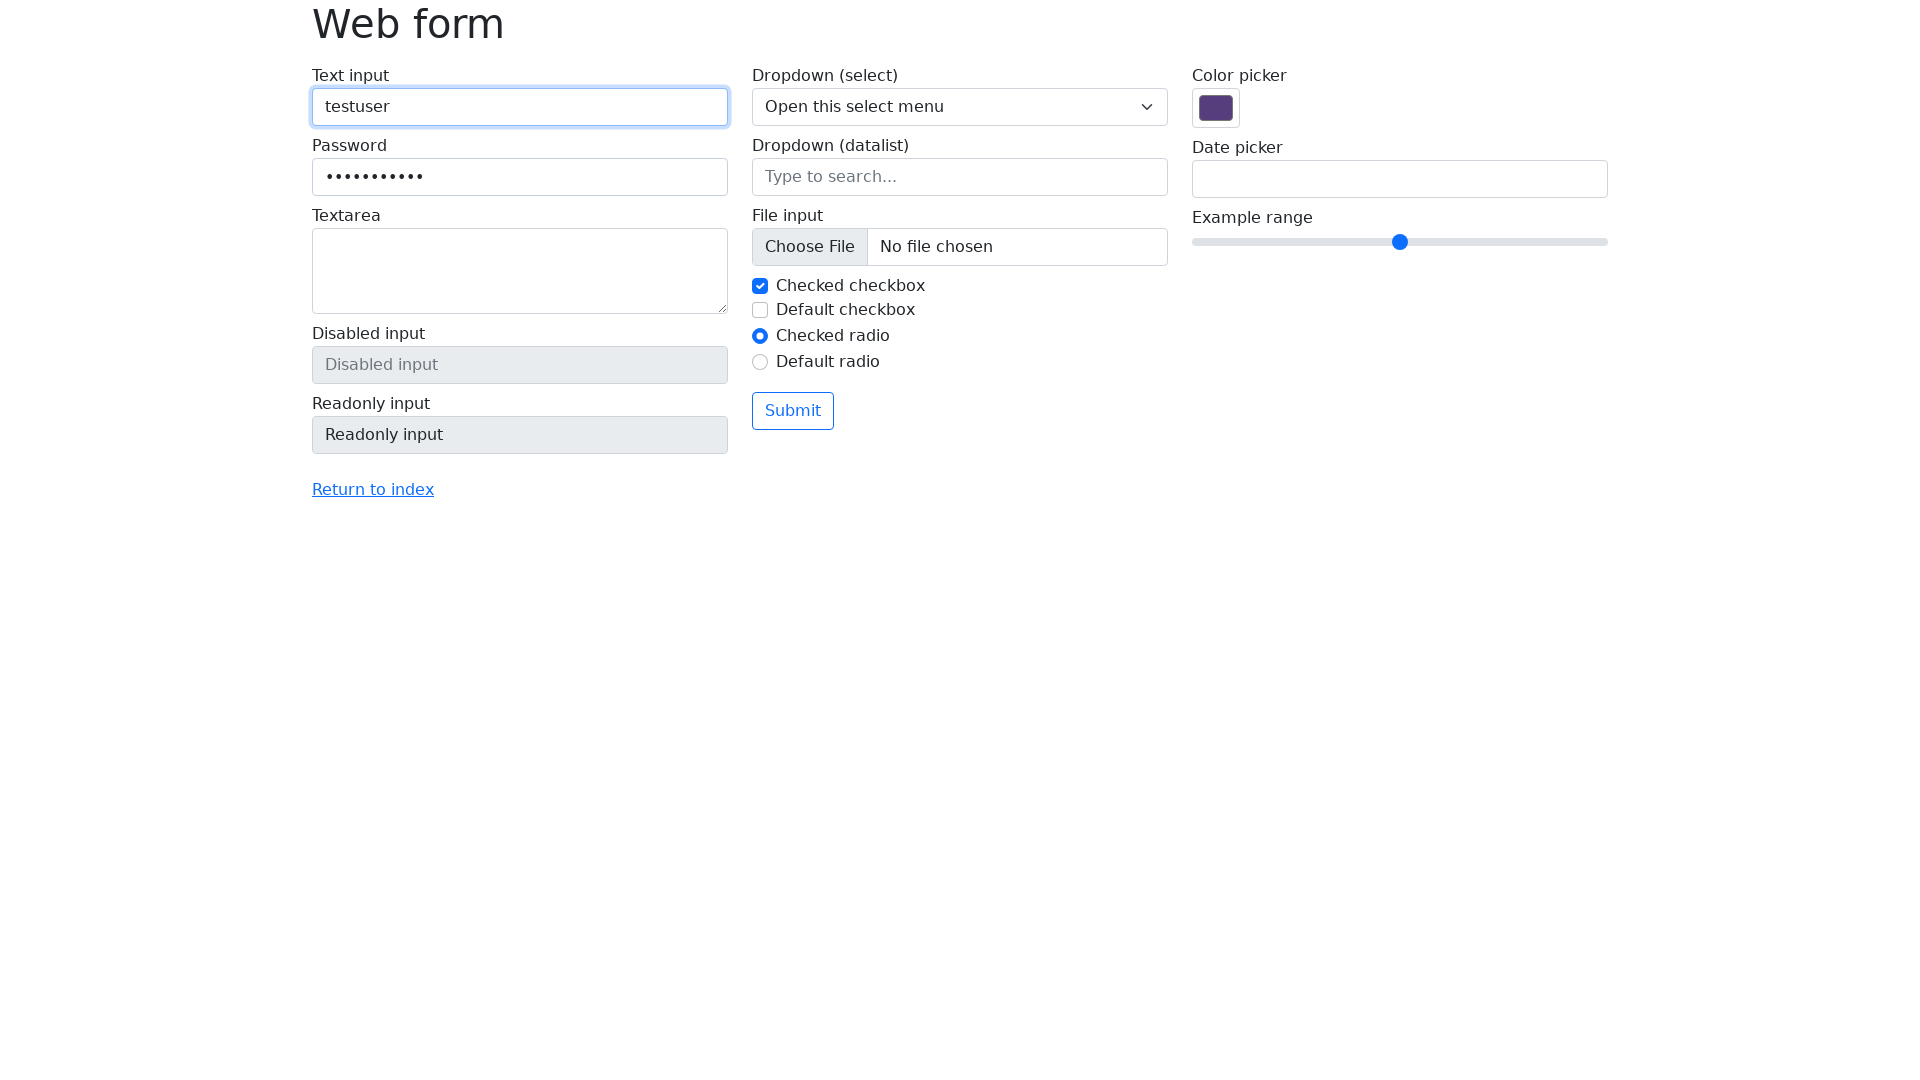

Clicked submit button to submit form at (793, 411) on button
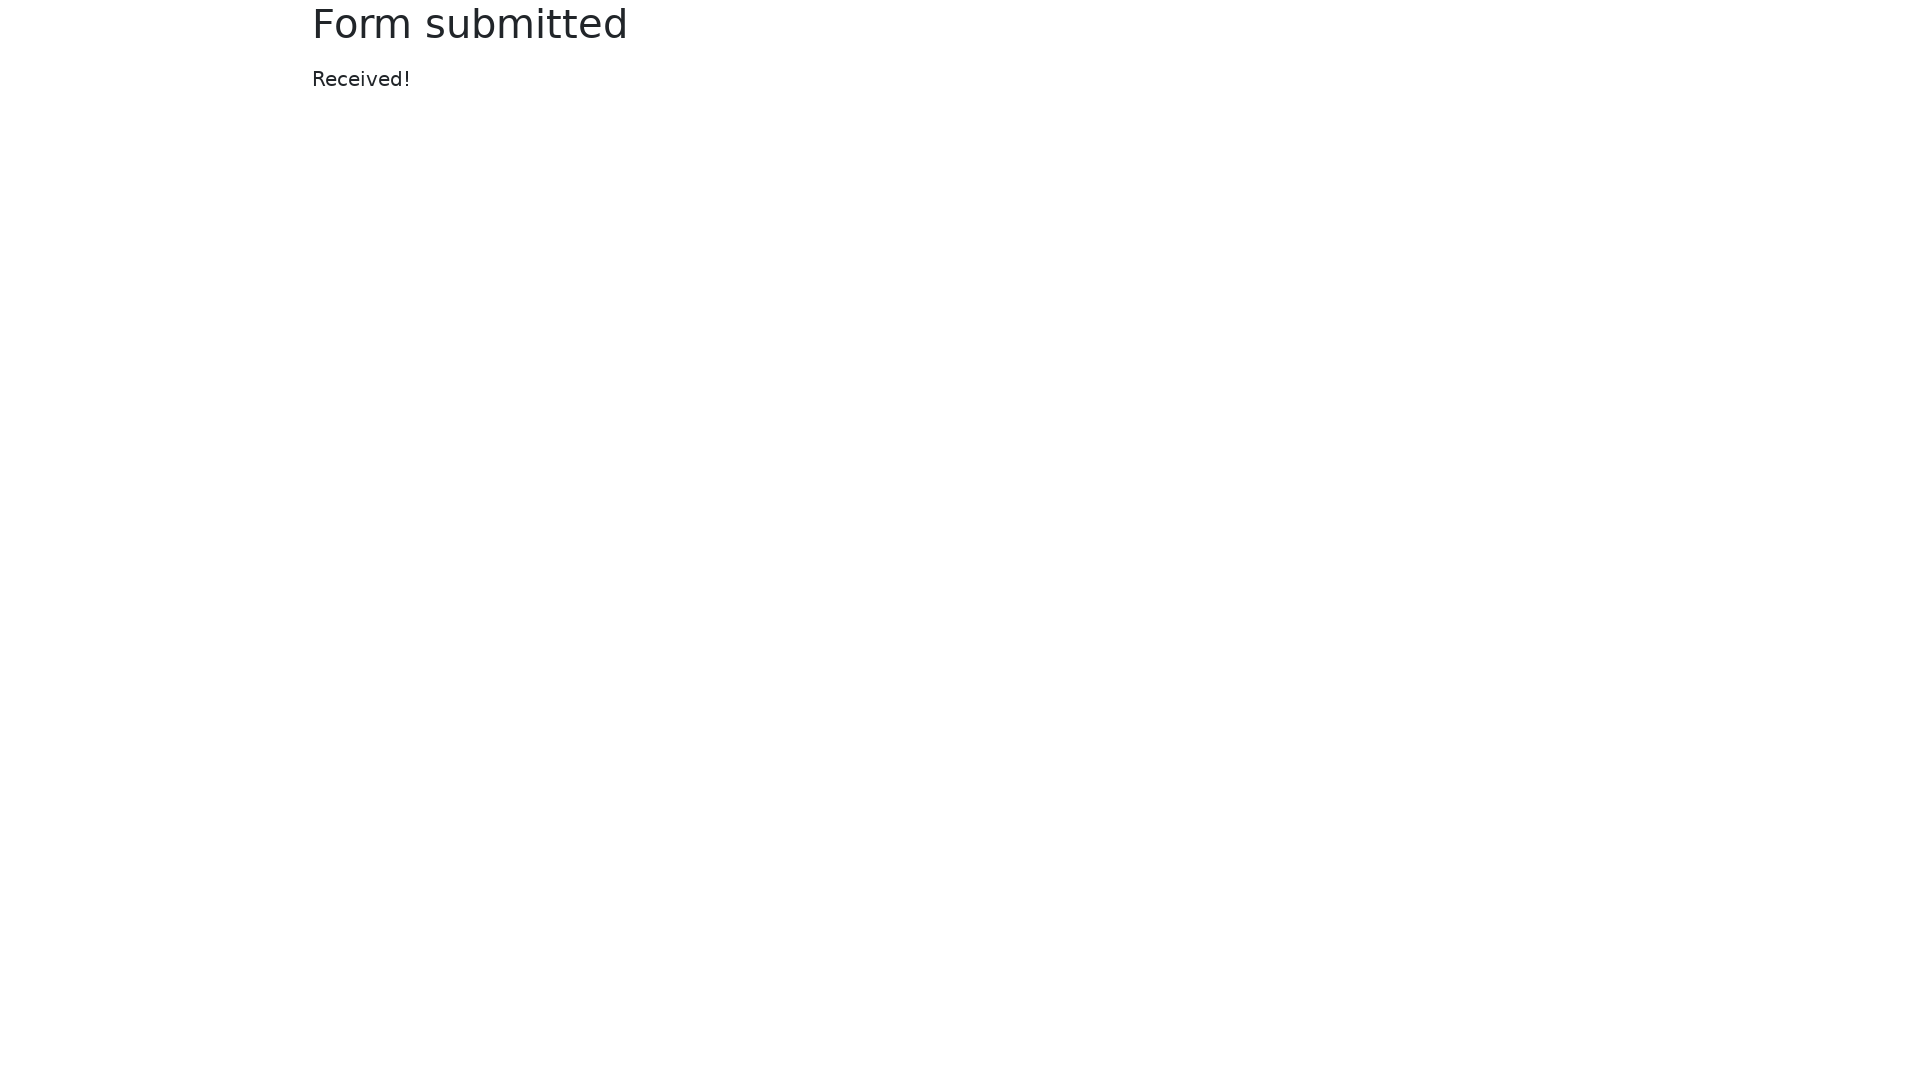

Confirmation page loaded with heading element visible
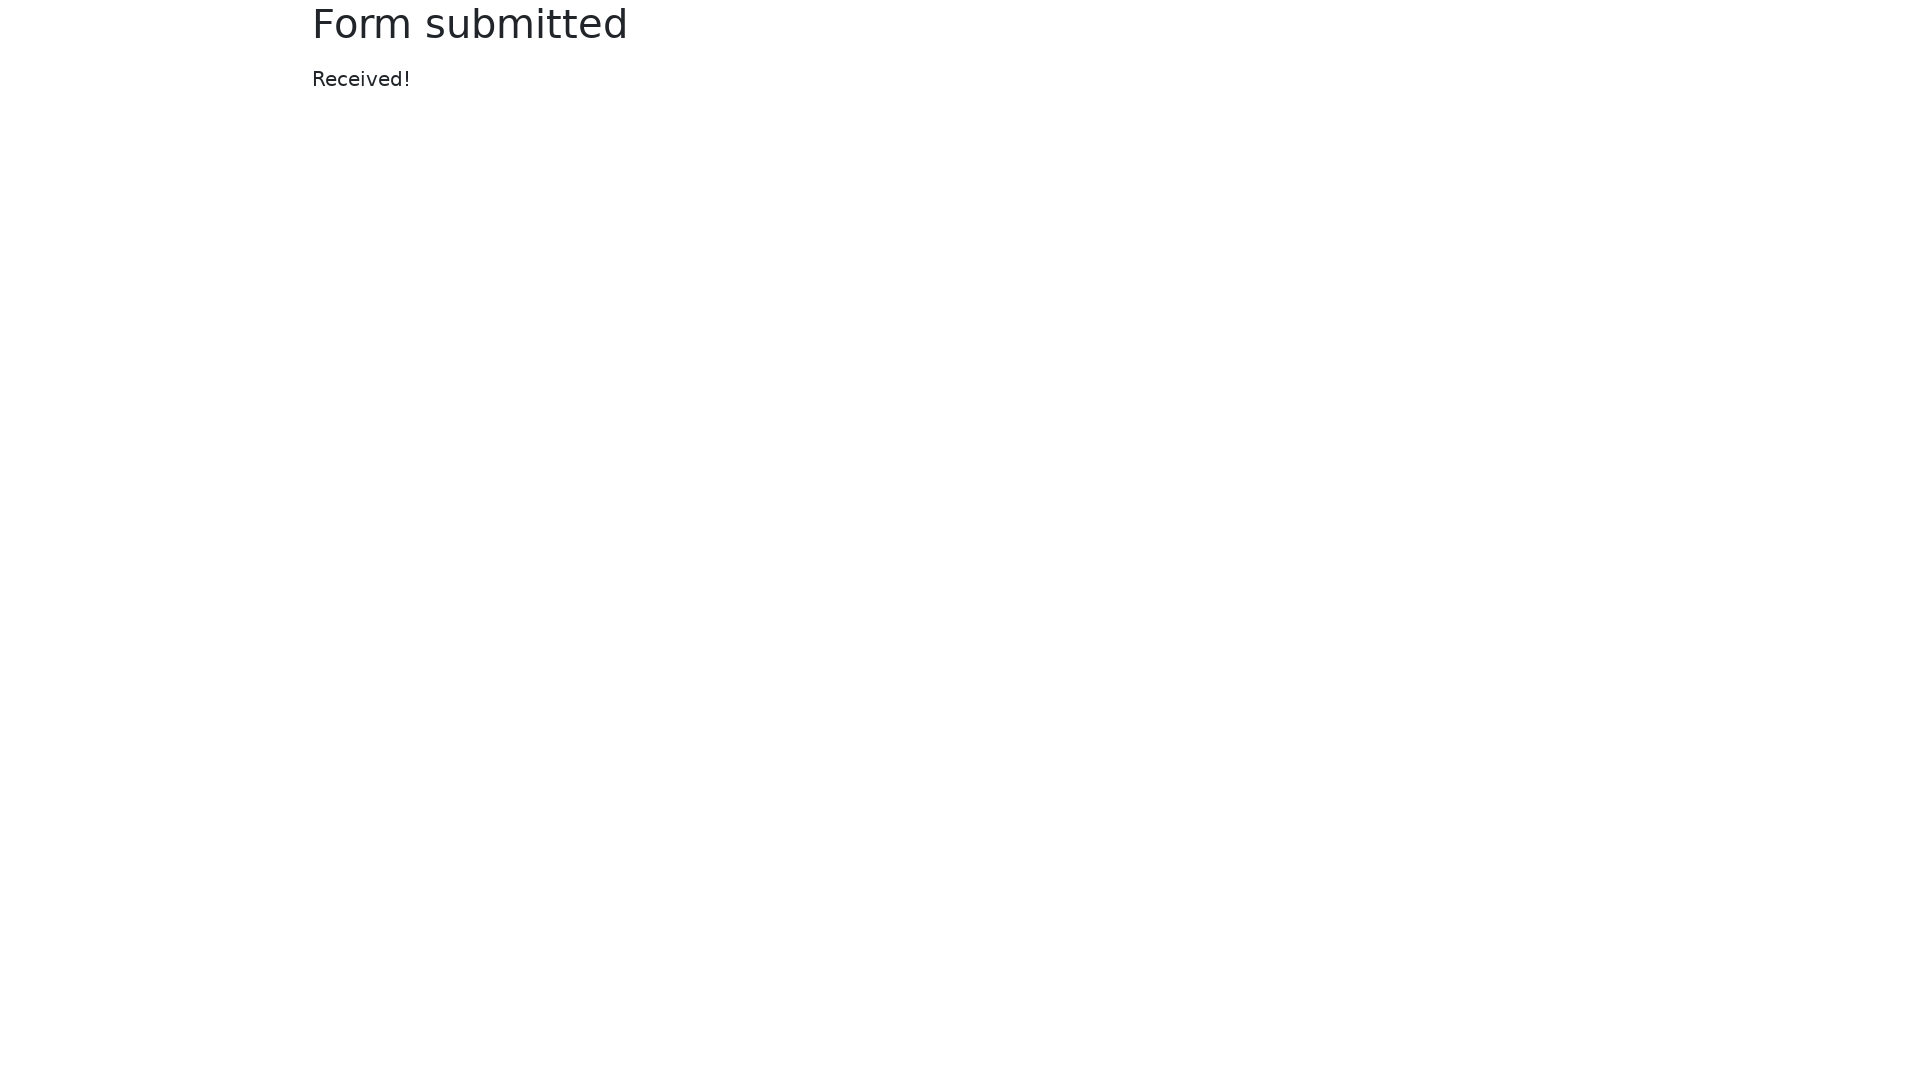

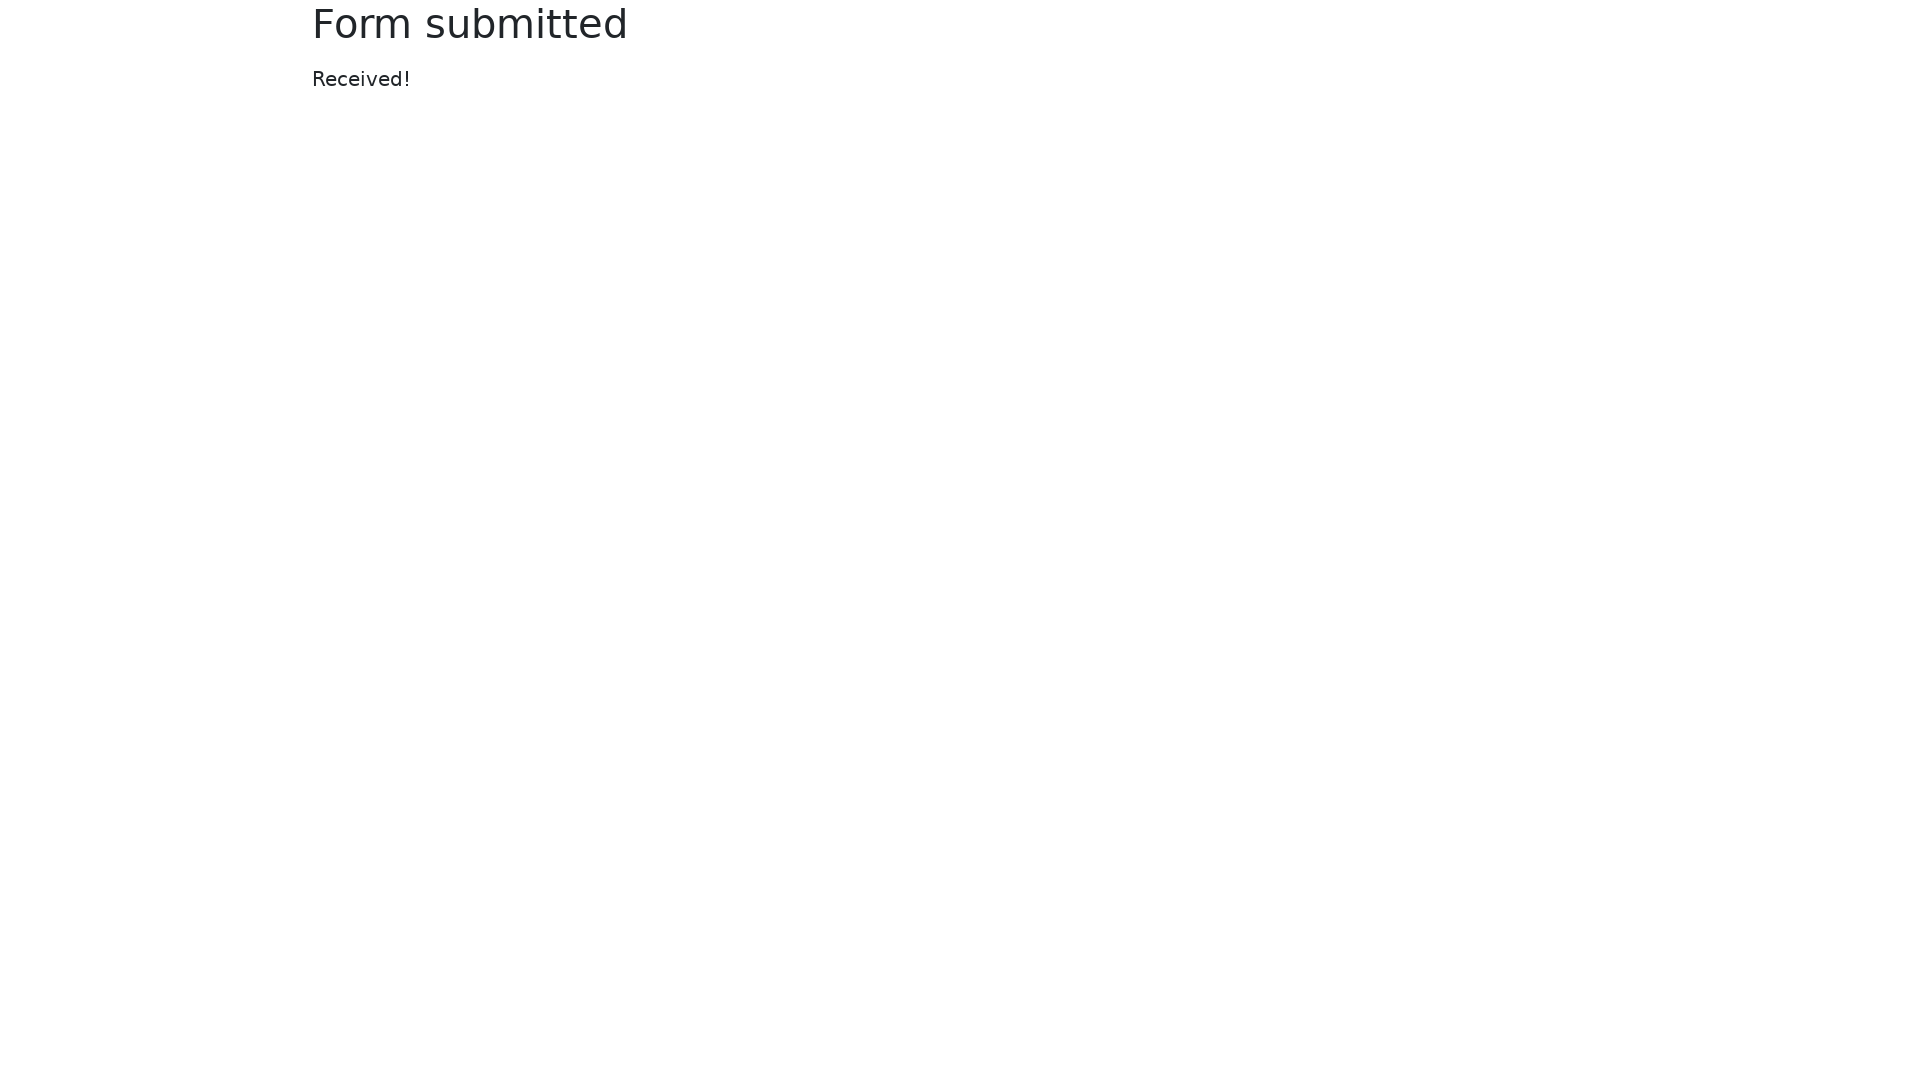